Tests that the Clear completed button is hidden when there are no completed items

Starting URL: https://demo.playwright.dev/todomvc

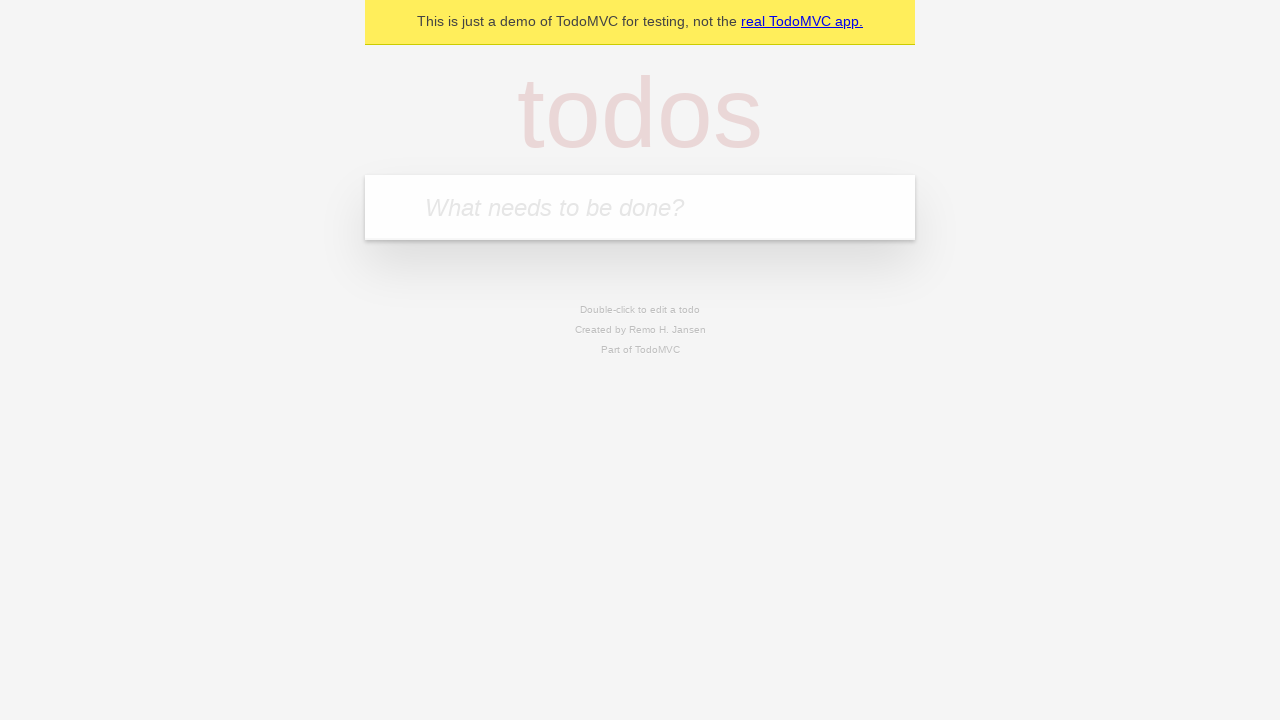

Filled todo input with 'buy some cheese' on internal:attr=[placeholder="What needs to be done?"i]
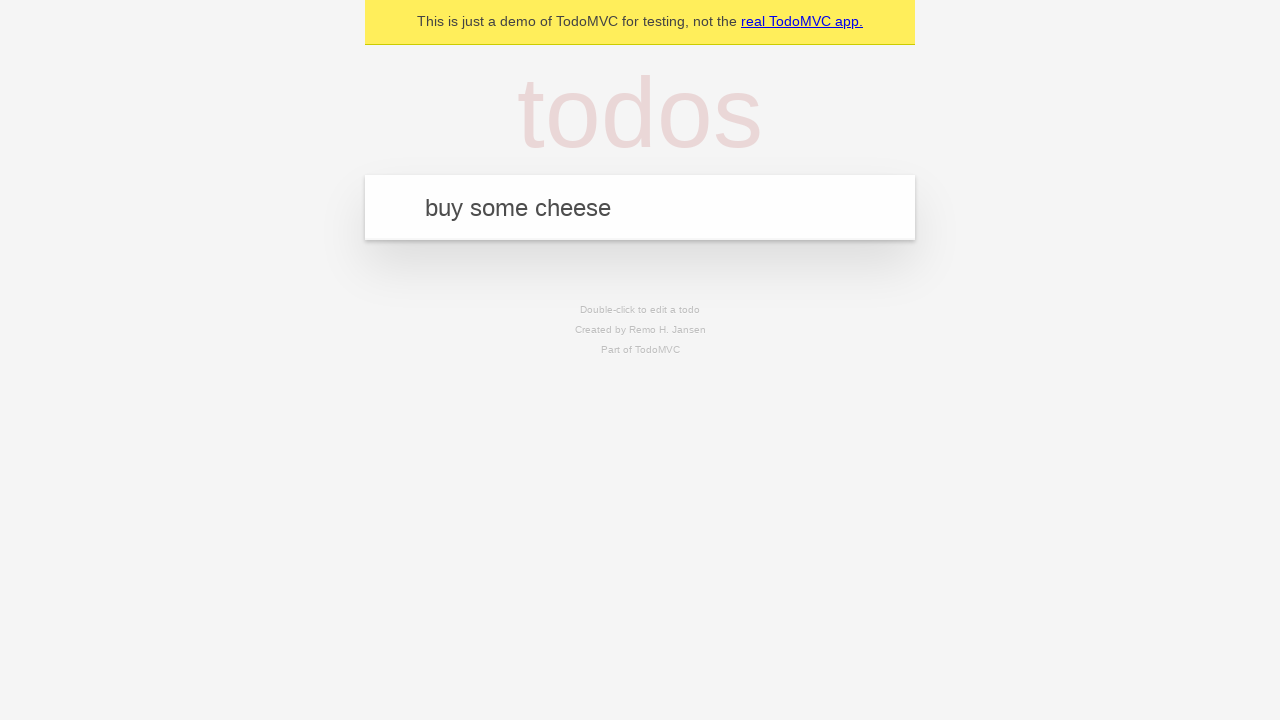

Pressed Enter to add first todo on internal:attr=[placeholder="What needs to be done?"i]
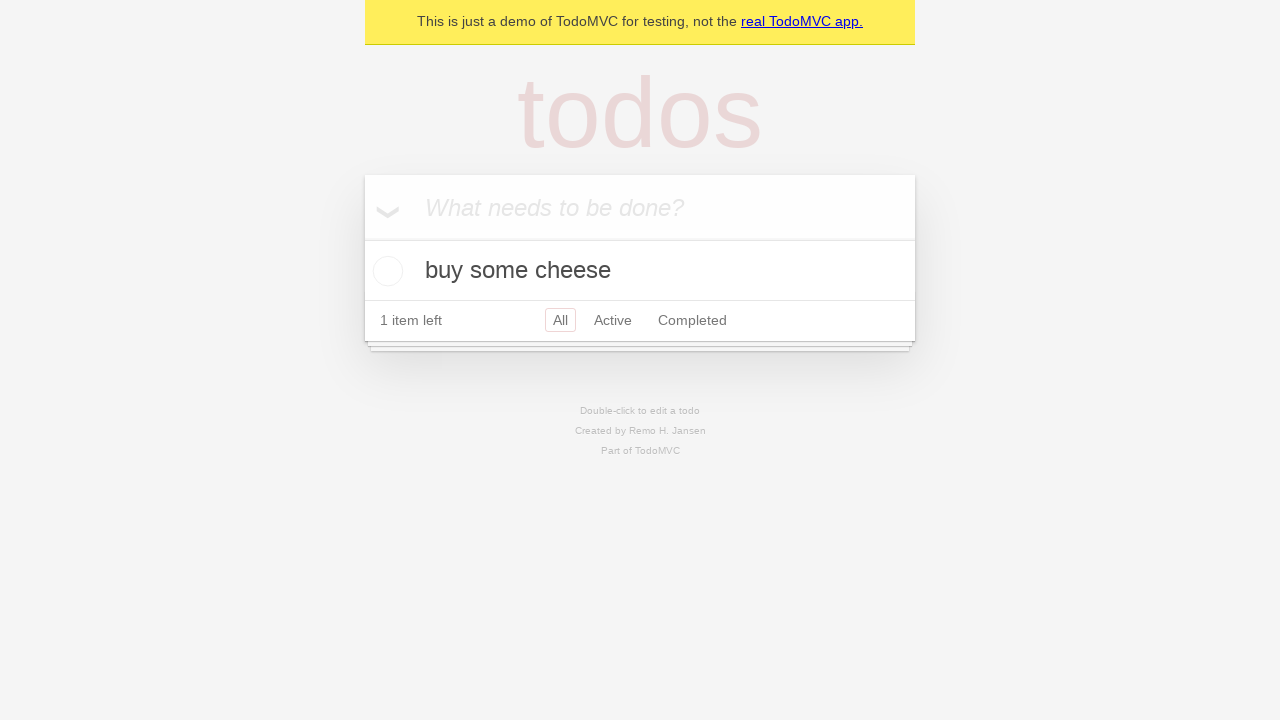

Filled todo input with 'feed the cat' on internal:attr=[placeholder="What needs to be done?"i]
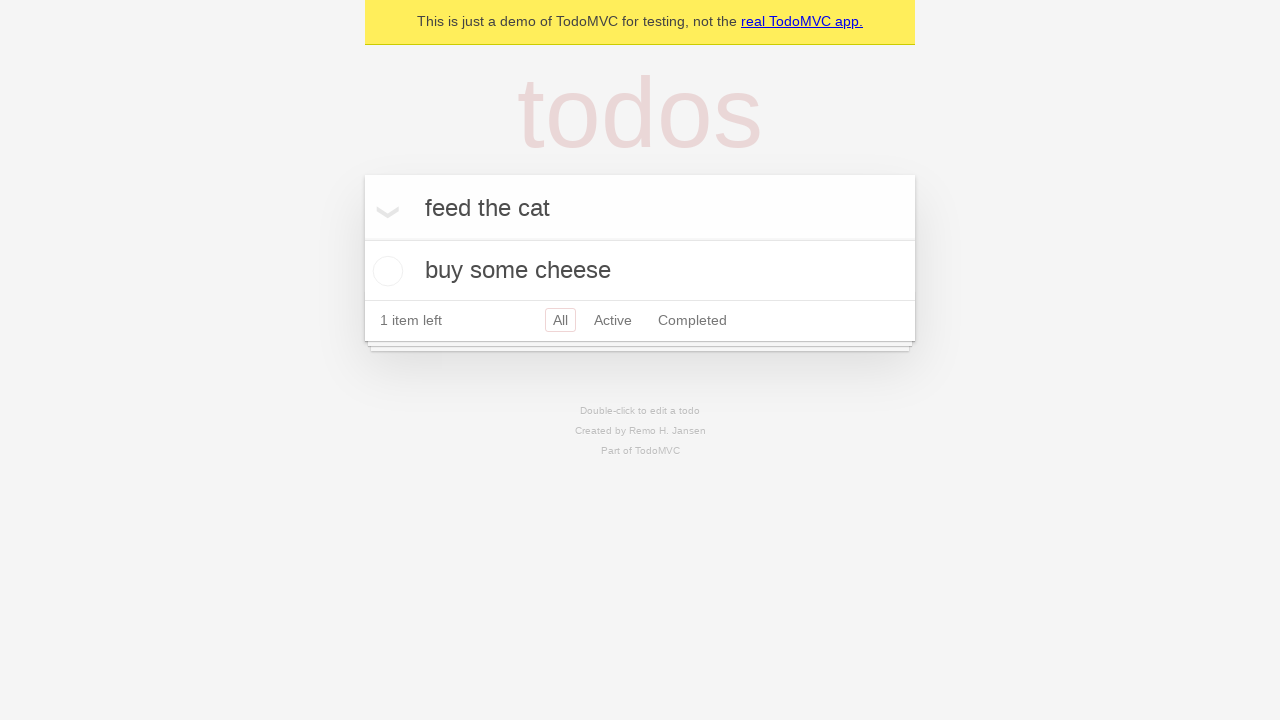

Pressed Enter to add second todo on internal:attr=[placeholder="What needs to be done?"i]
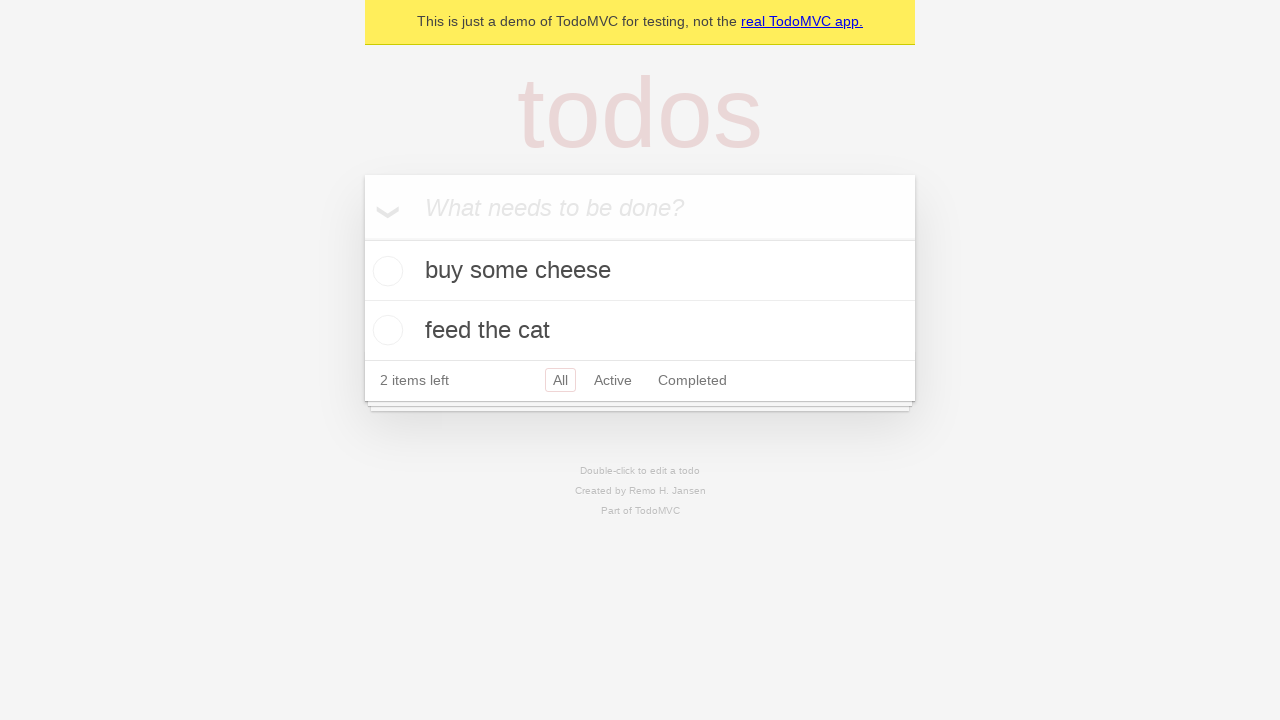

Filled todo input with 'book a doctors appointment' on internal:attr=[placeholder="What needs to be done?"i]
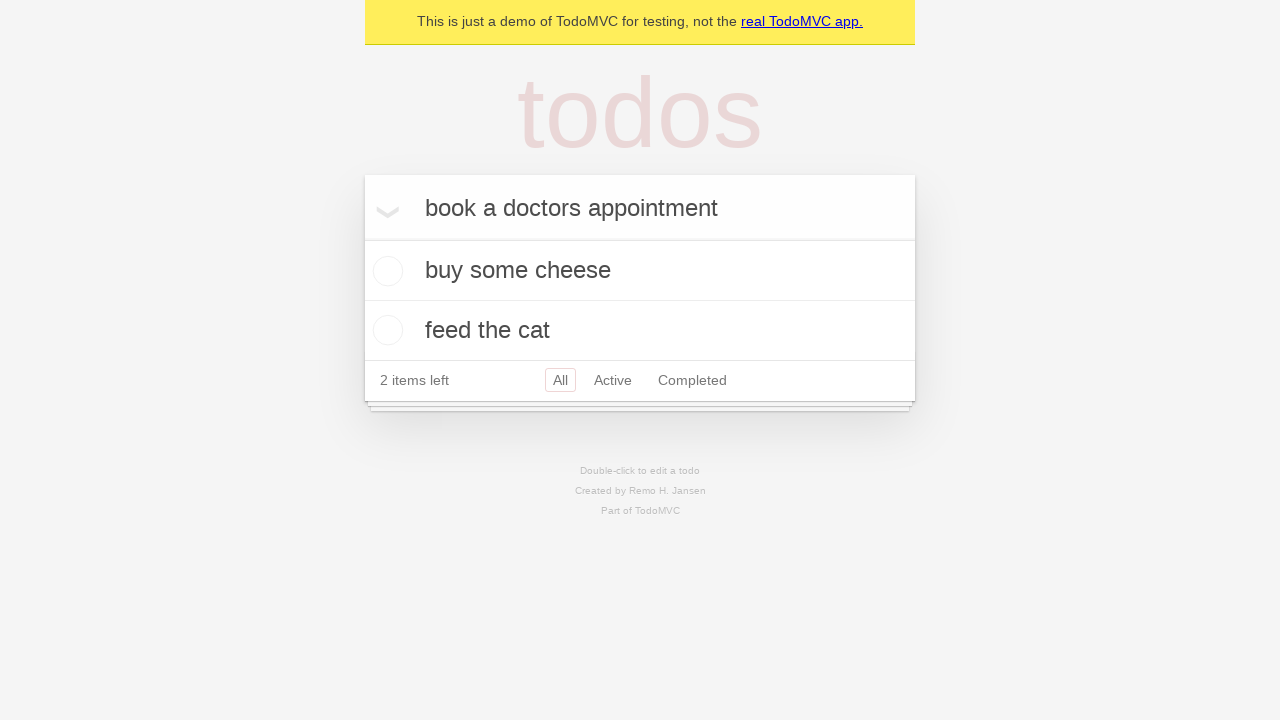

Pressed Enter to add third todo on internal:attr=[placeholder="What needs to be done?"i]
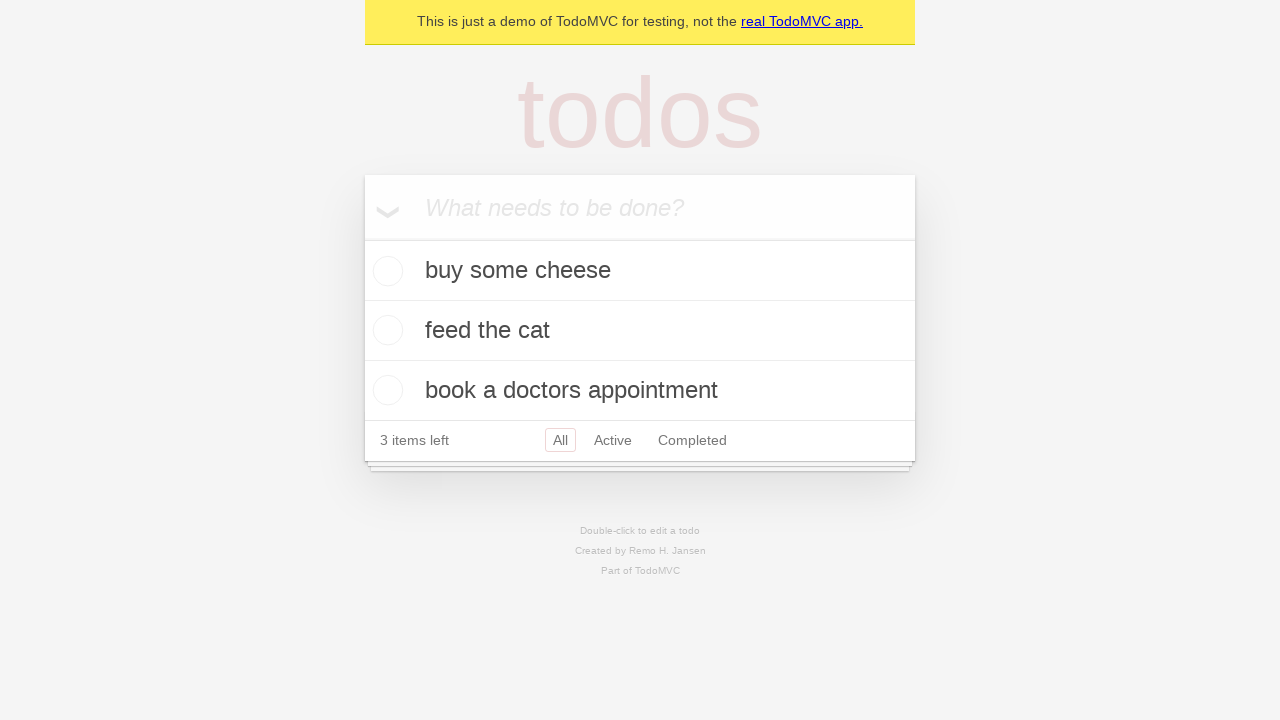

Checked the first todo as completed at (385, 271) on .todo-list li .toggle >> nth=0
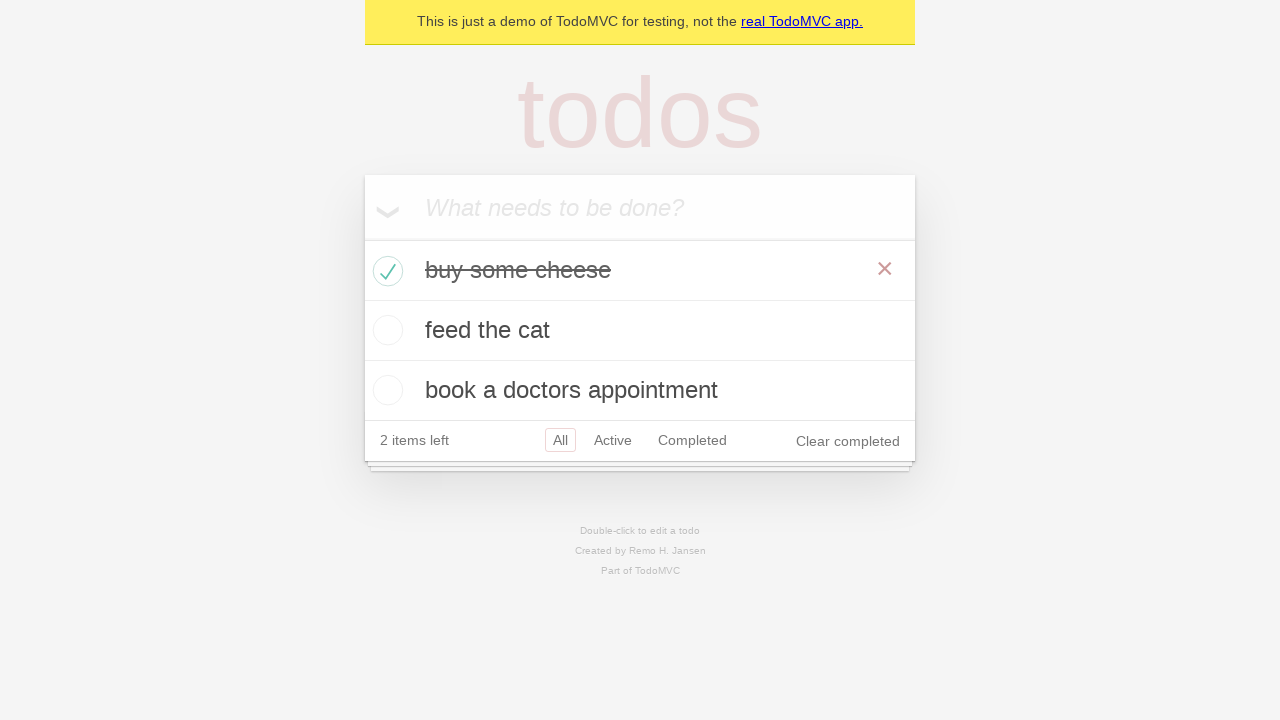

Clicked Clear completed button at (848, 441) on internal:role=button[name="Clear completed"i]
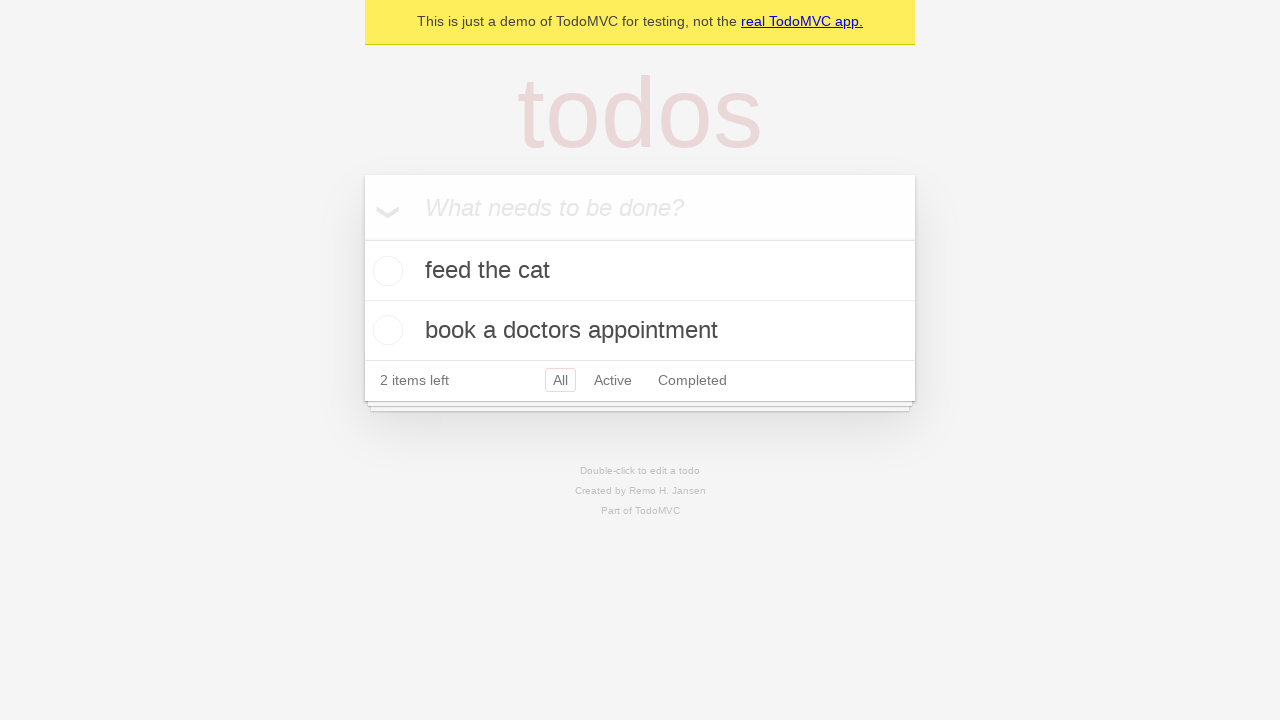

Clear completed button is hidden when no completed items remain
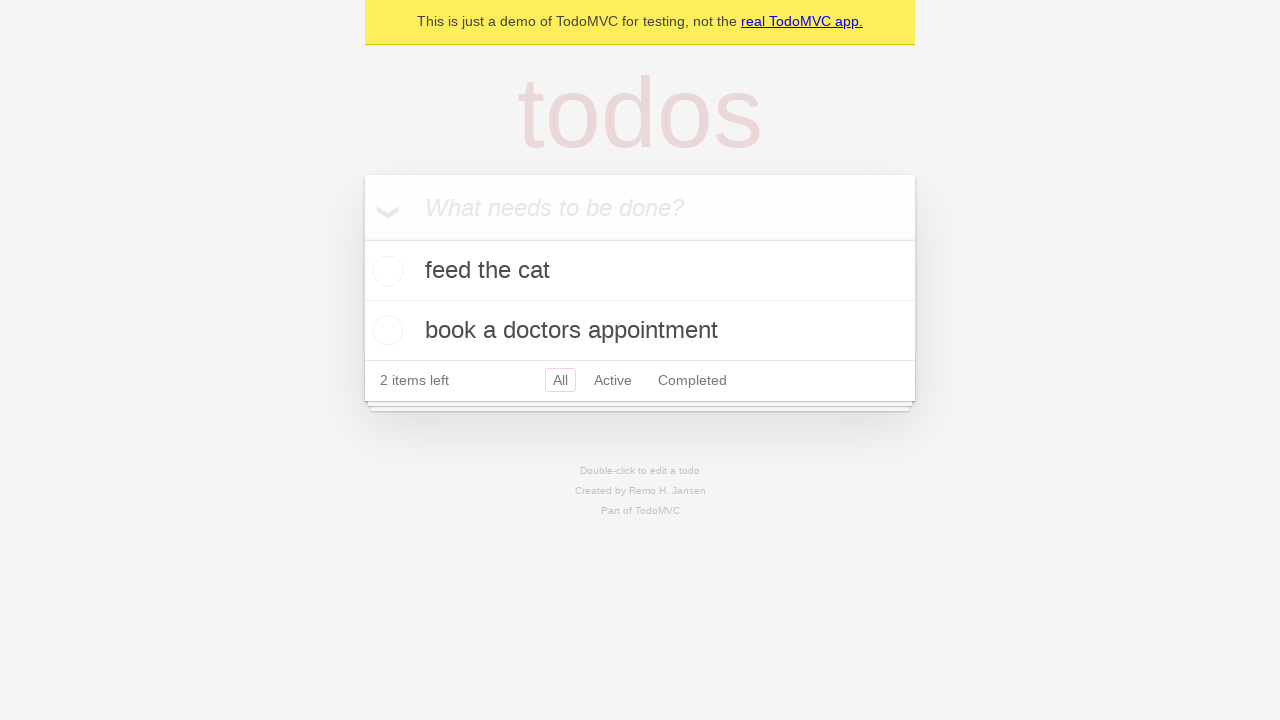

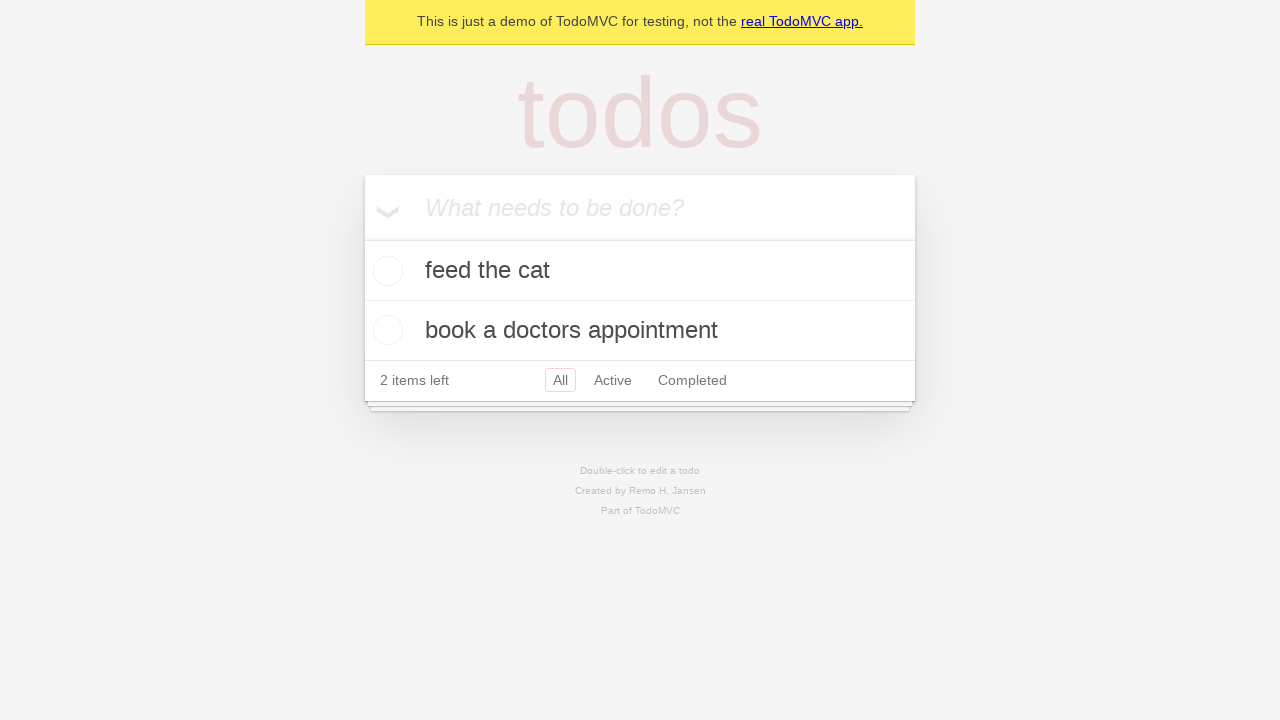